Tests JavaScript prompt dialog by triggering it, entering text, accepting it, and verifying the result

Starting URL: http://practice.cydeo.com/javascript_alerts

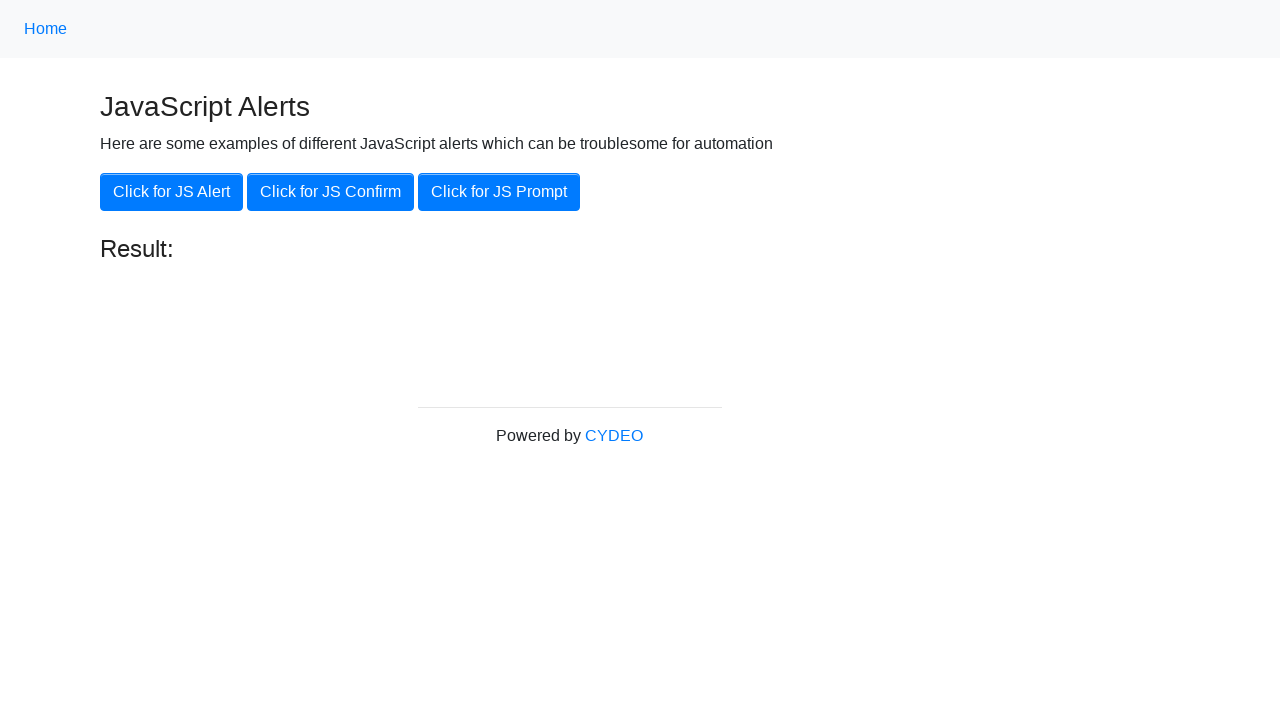

Set up dialog handler to accept prompt with 'hello'
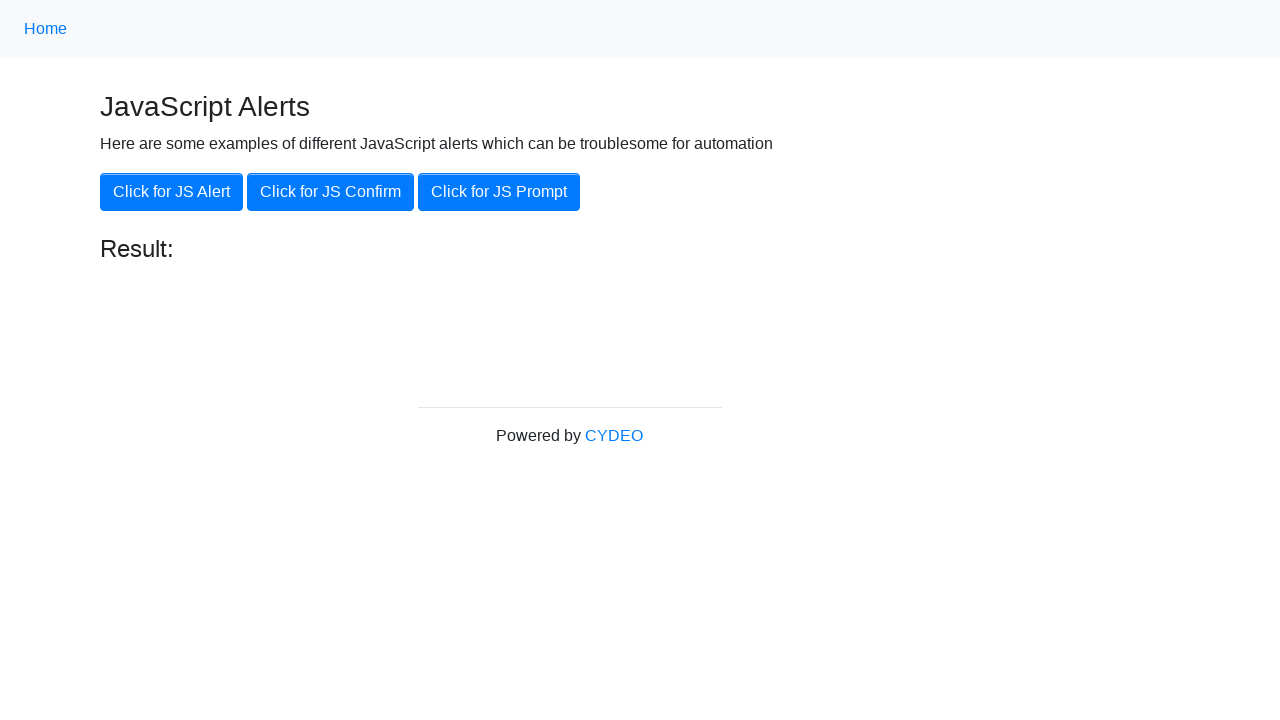

Clicked button to trigger JavaScript prompt dialog at (499, 192) on xpath=//button[.='Click for JS Prompt']
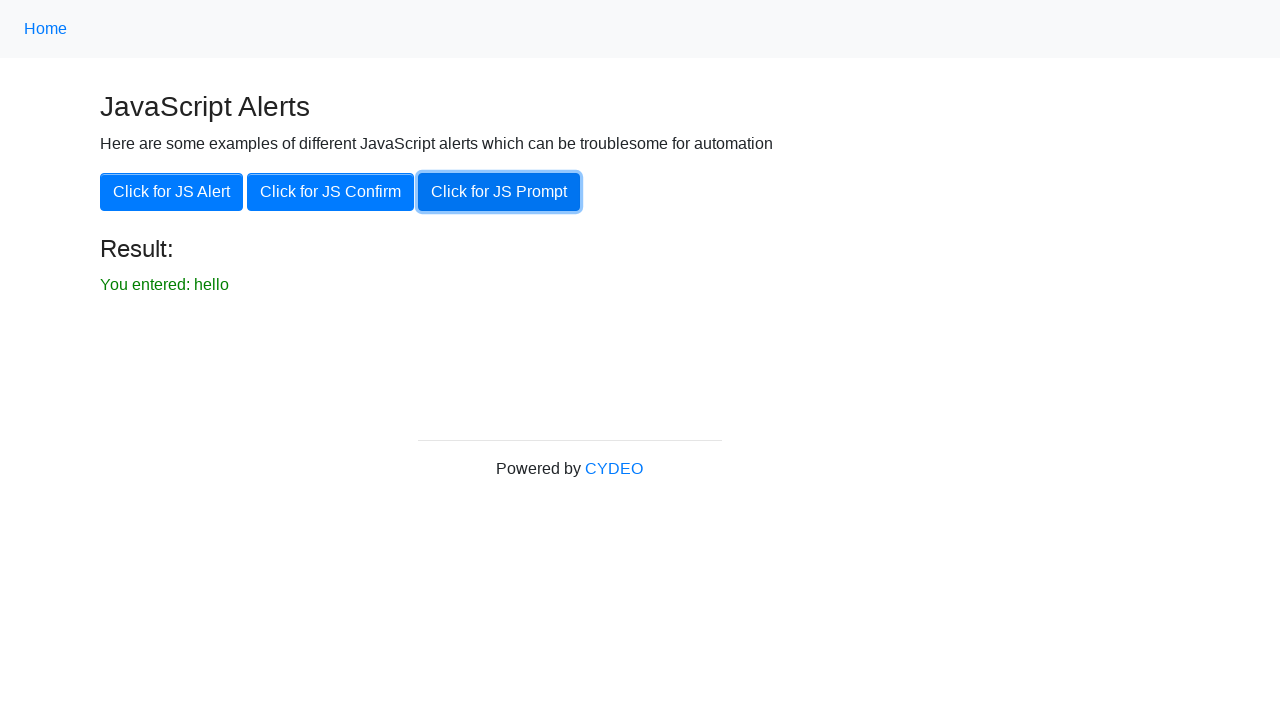

Result element appeared on page
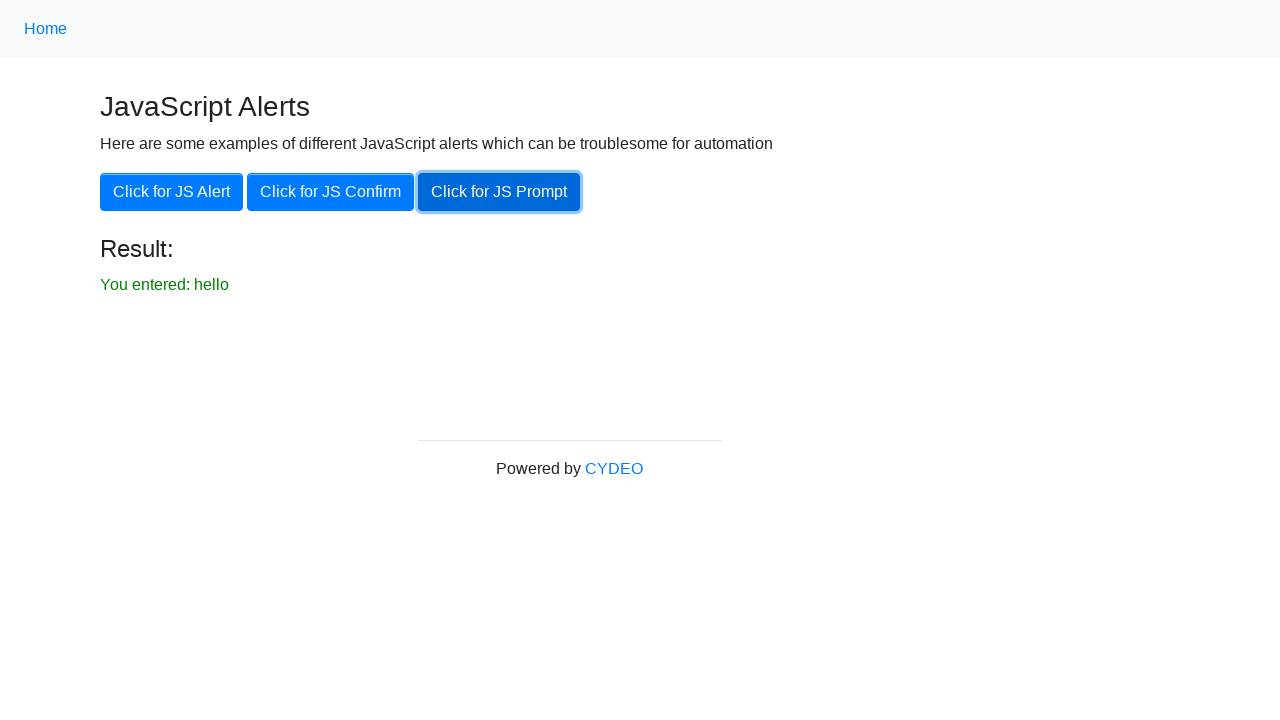

Located result text element
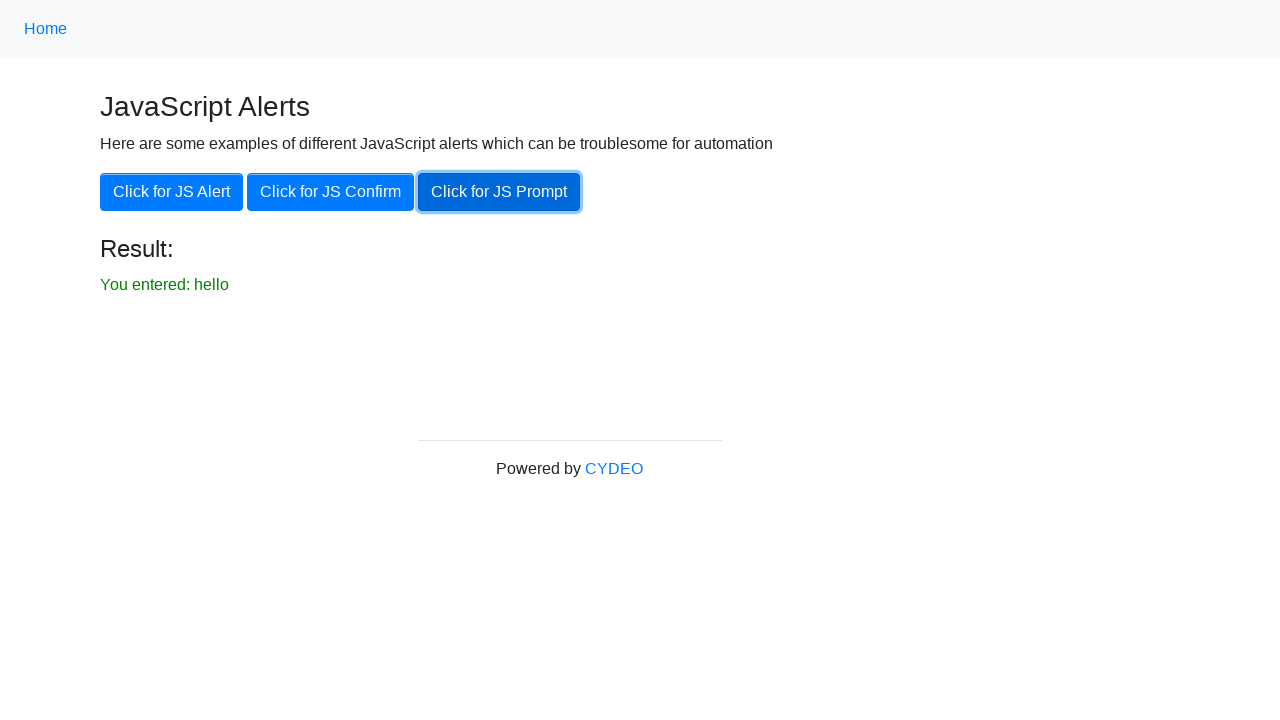

Verified that result text equals 'You entered: hello'
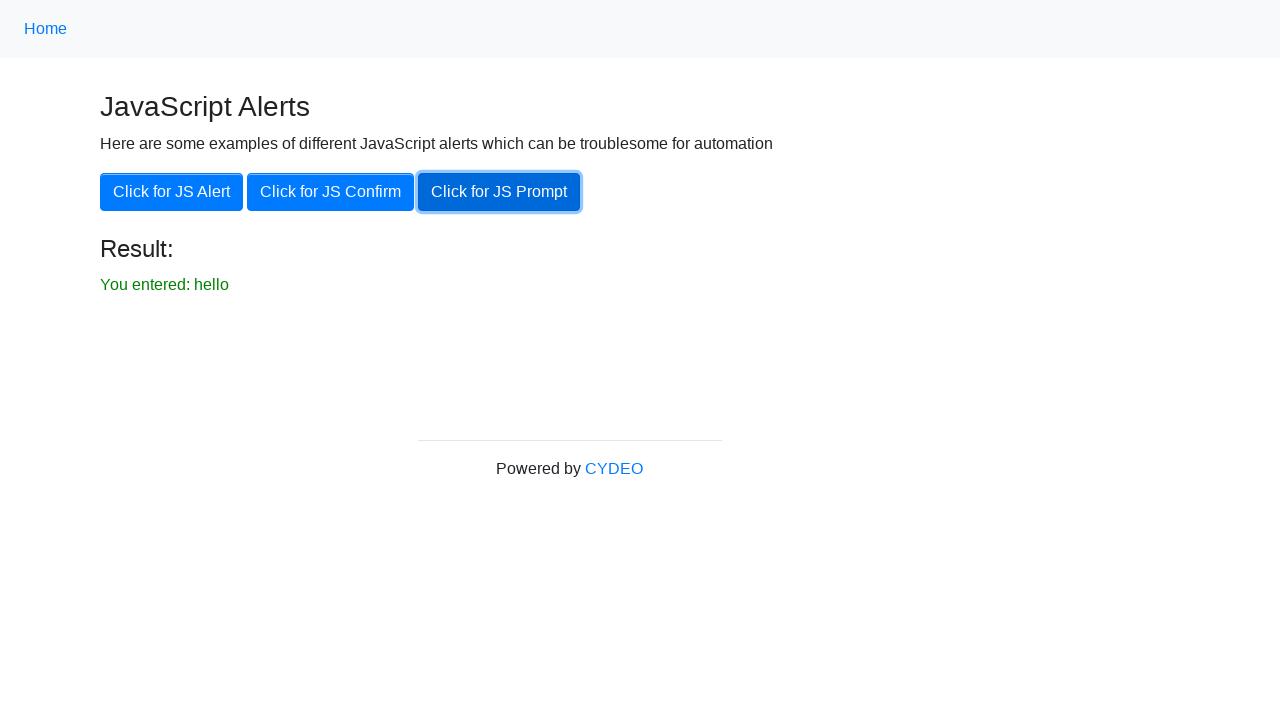

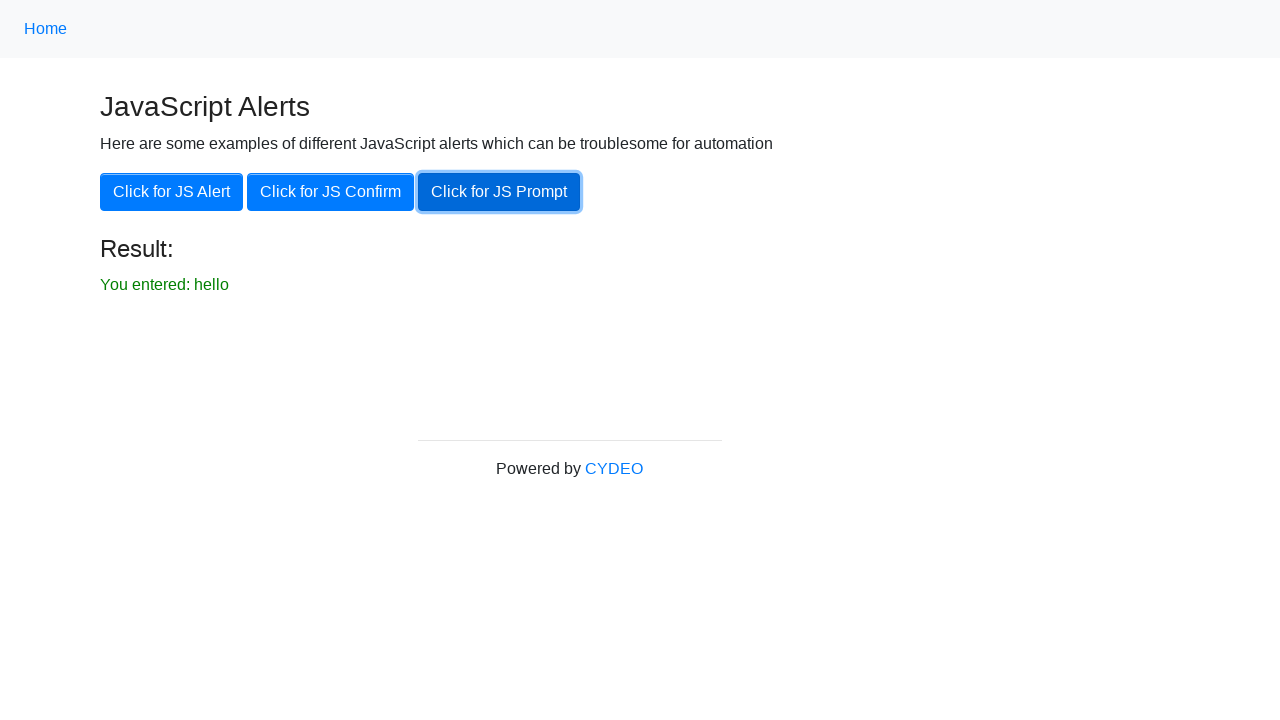